Tests a complete flight booking flow on BlazeDemo by selecting departure/arrival cities, choosing a flight, and filling in passenger details to complete the purchase

Starting URL: https://blazedemo.com/

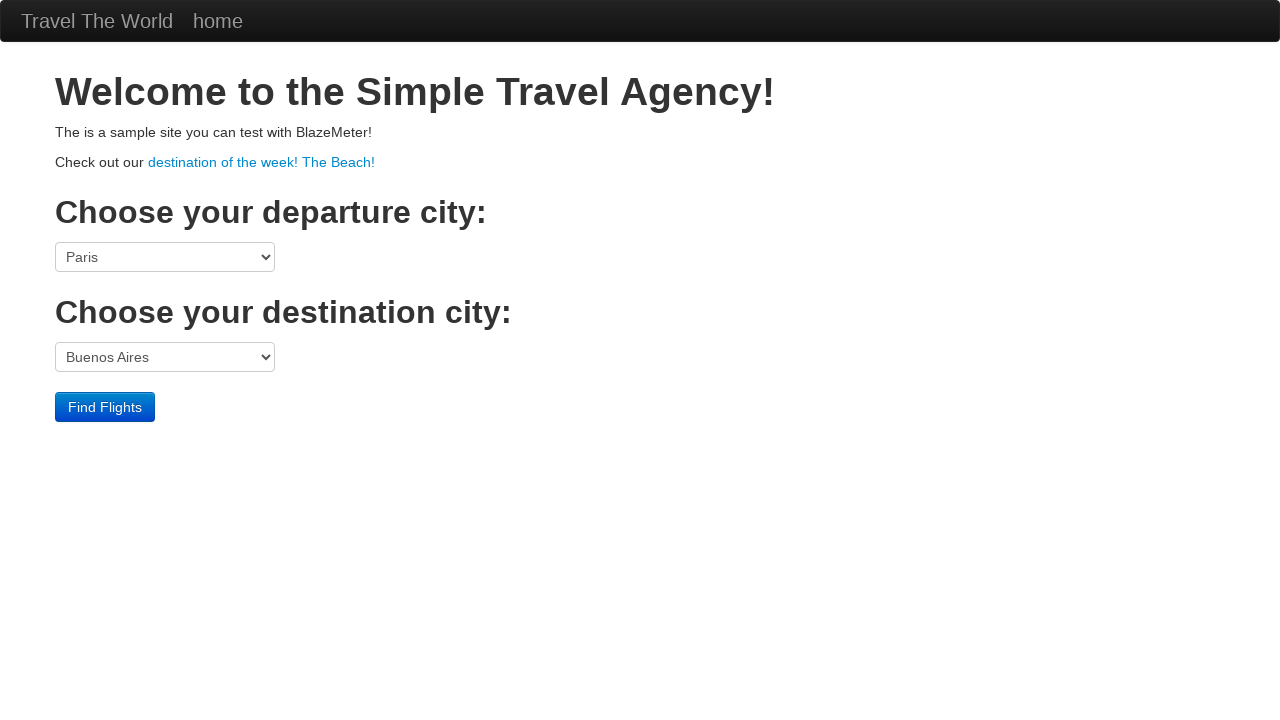

Clicked departure city dropdown at (165, 257) on select[name='fromPort']
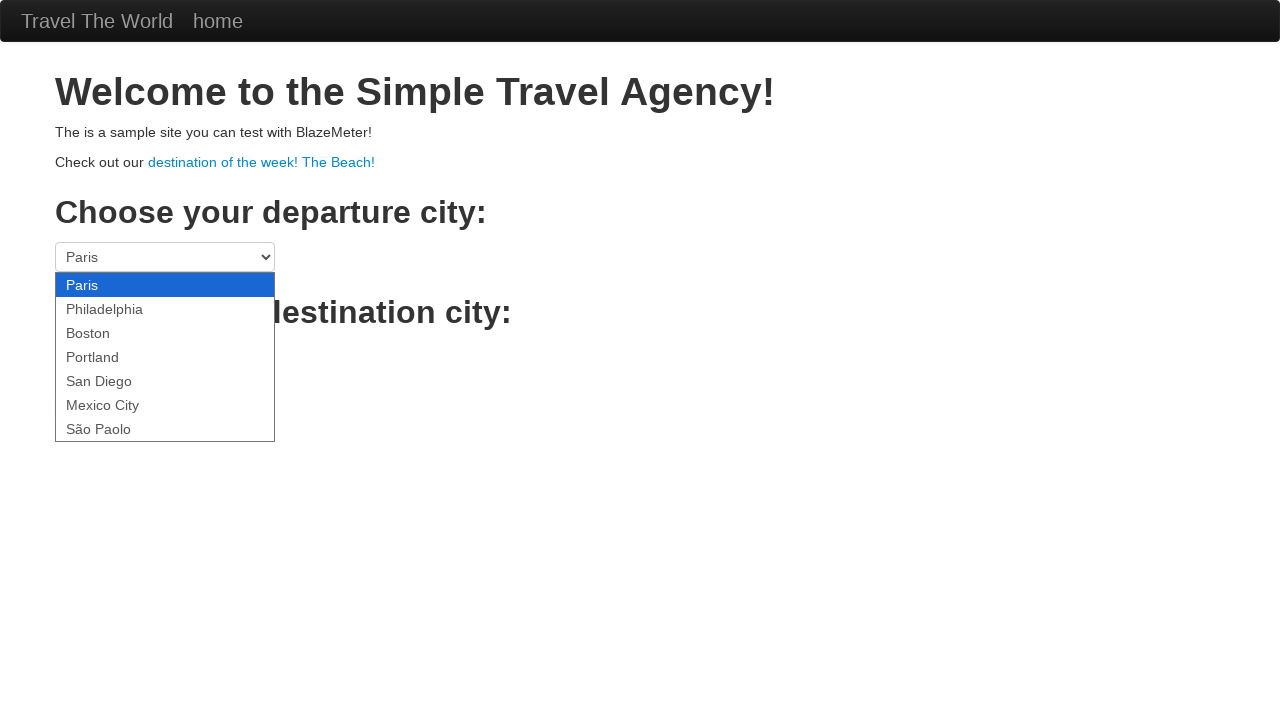

Selected Boston as departure city on select[name='fromPort']
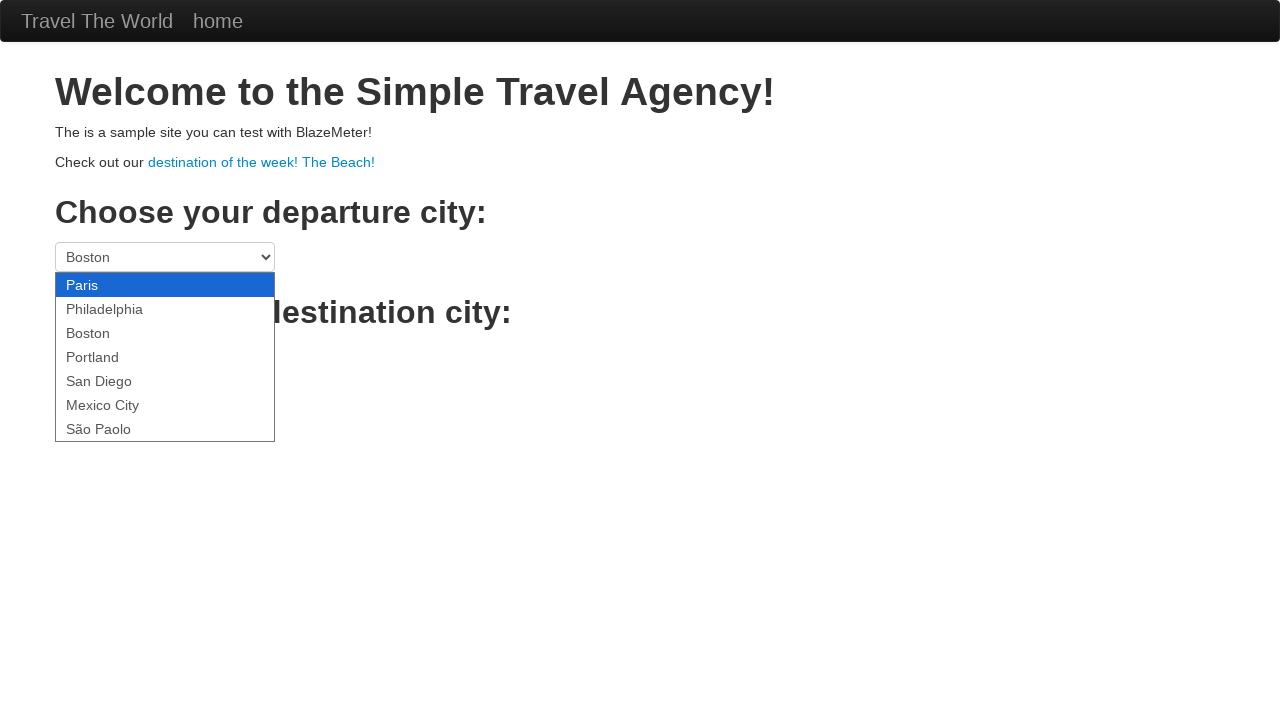

Clicked destination city dropdown at (165, 357) on select[name='toPort']
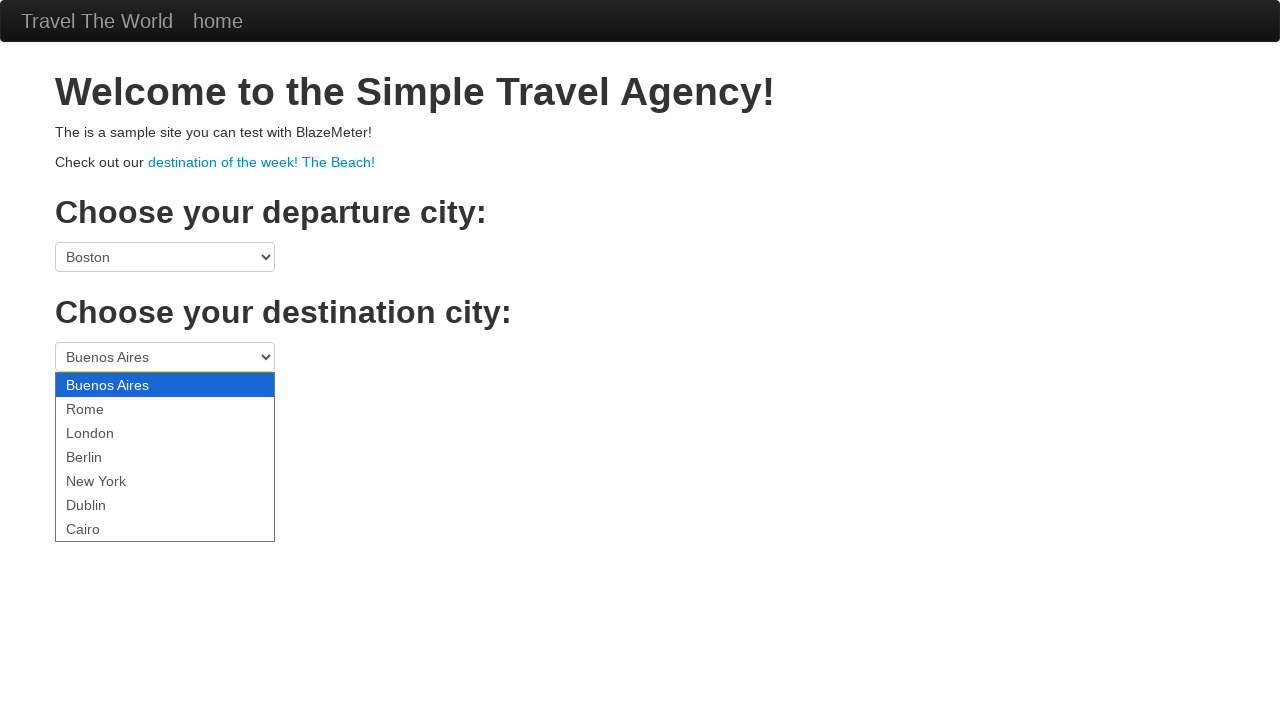

Selected New York as destination city on select[name='toPort']
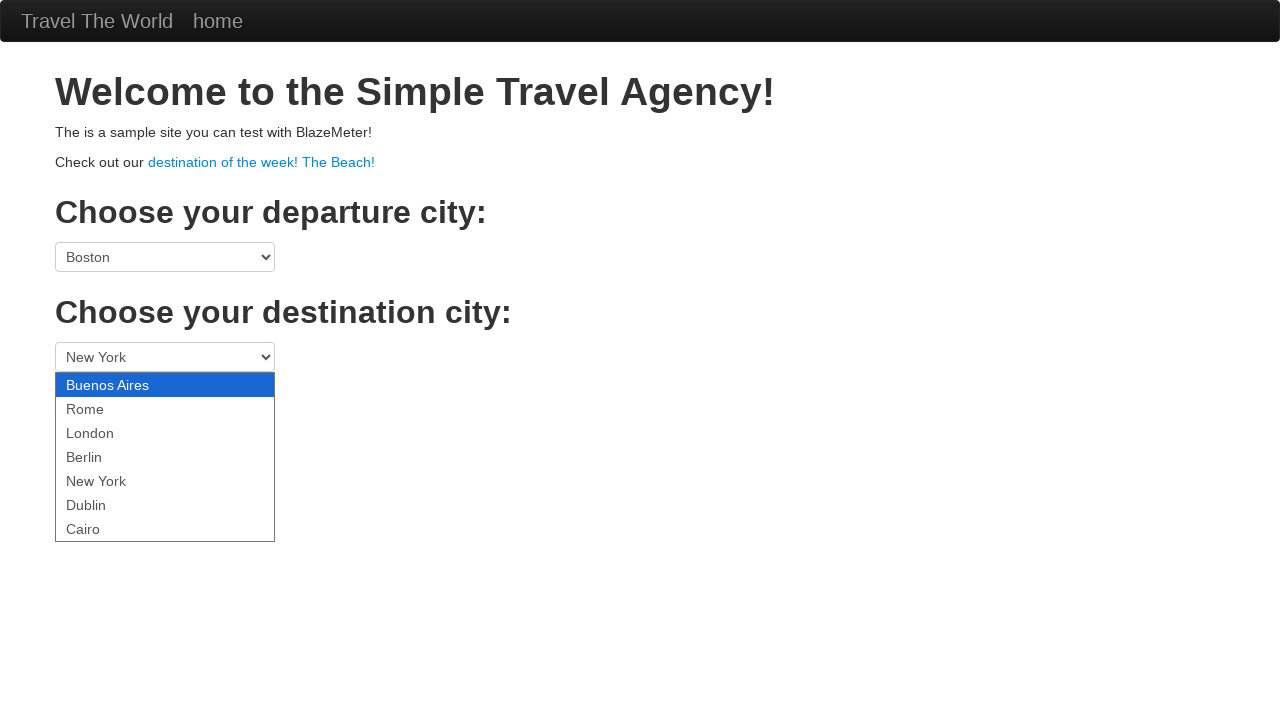

Clicked 'Find Flights' button to search for available flights at (105, 407) on input[type='submit'][value='Find Flights']
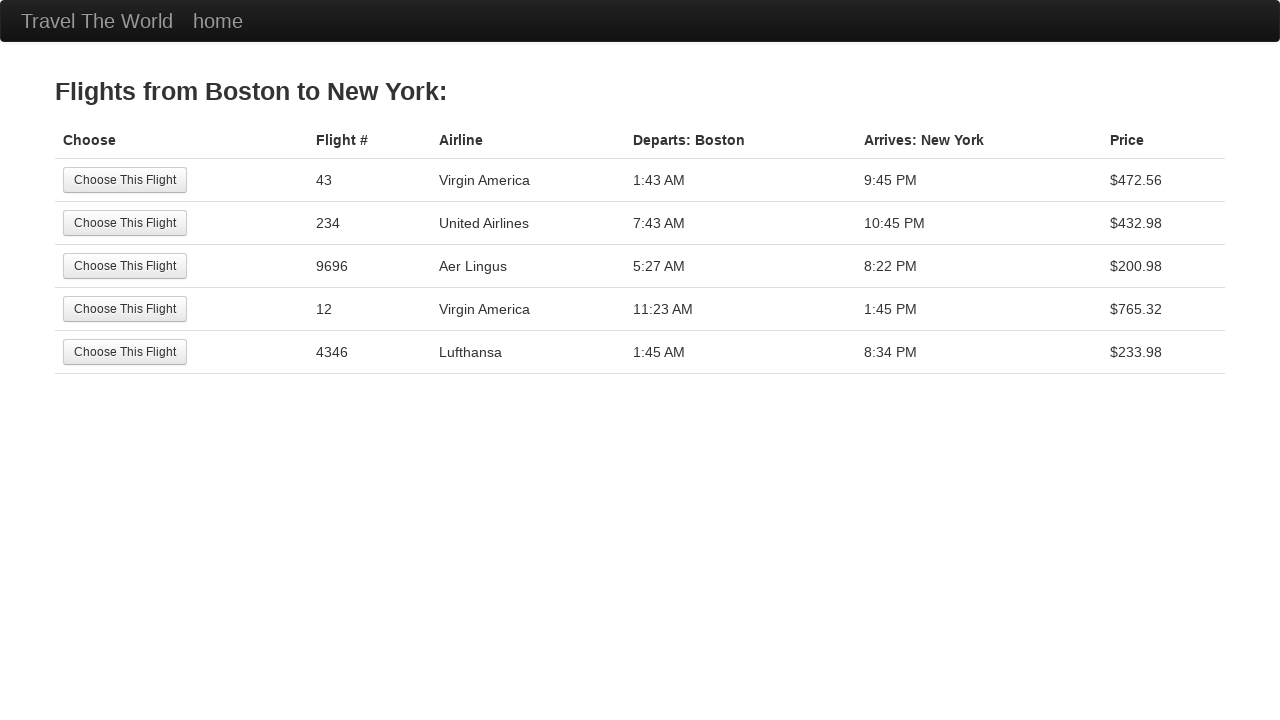

Waited for flights list to load
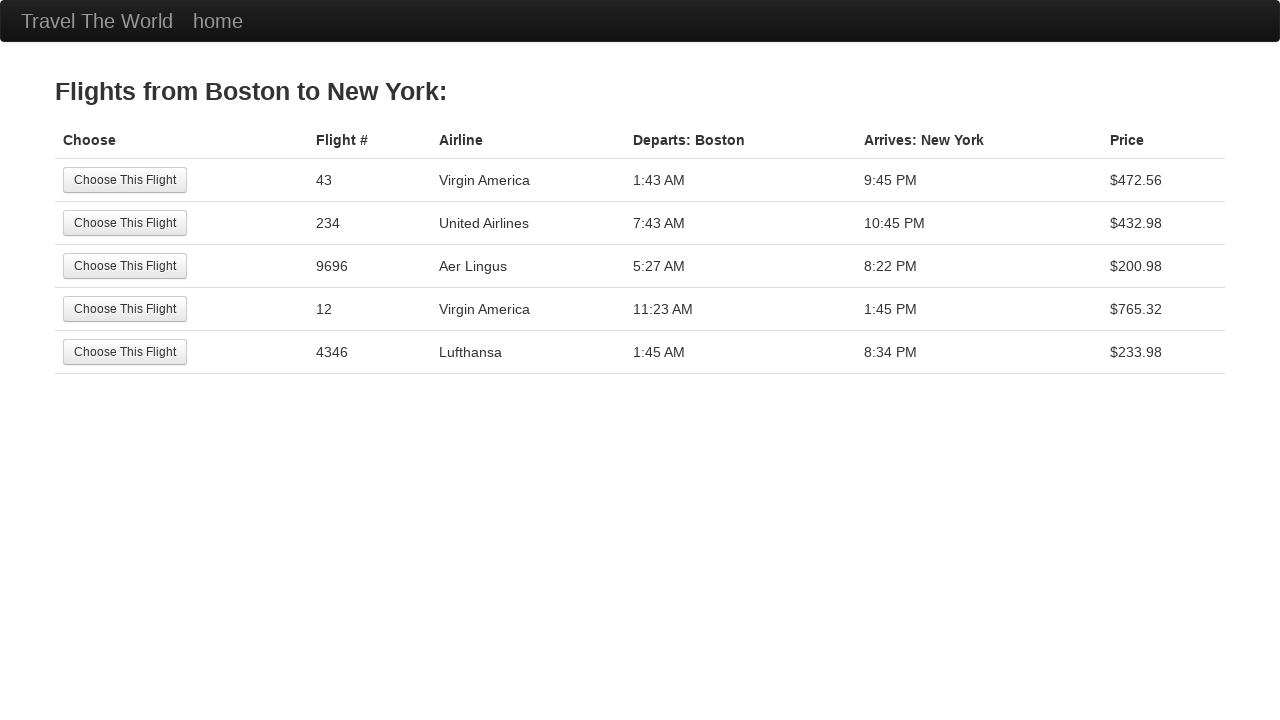

Selected the 3rd flight option at (125, 266) on tr:nth-child(3) .btn
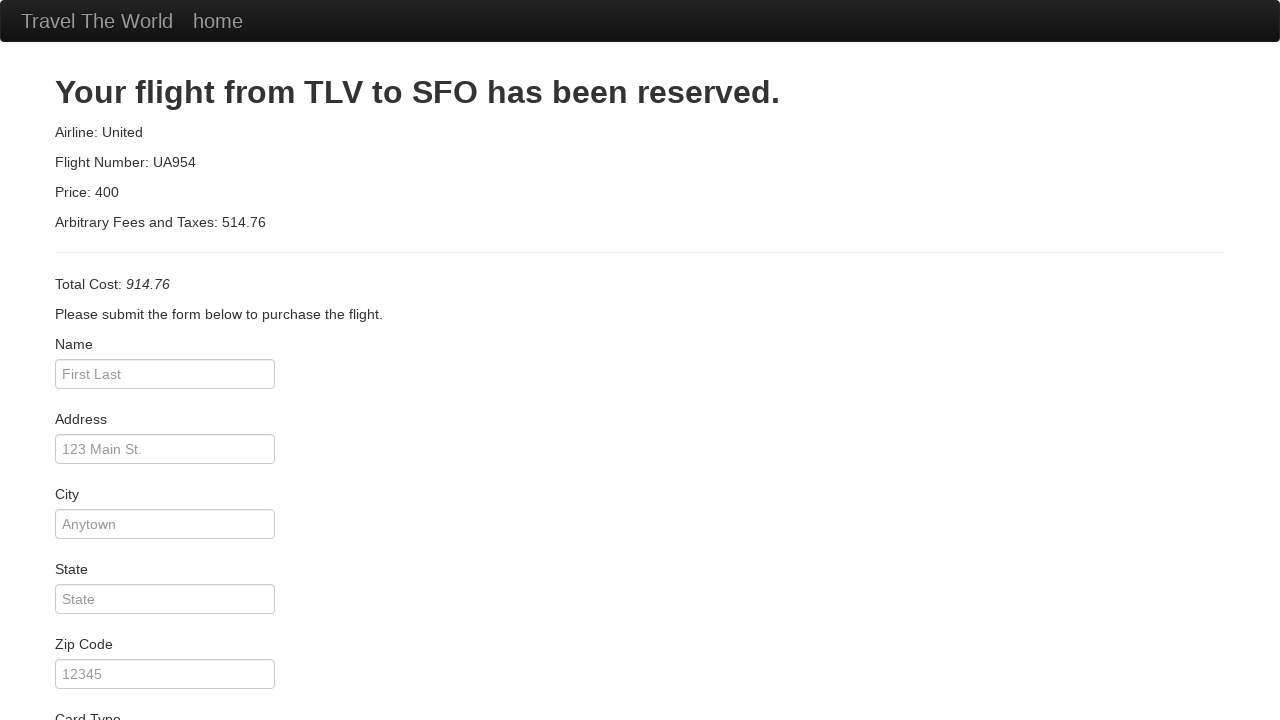

Filled in passenger name: John Smith on #inputName
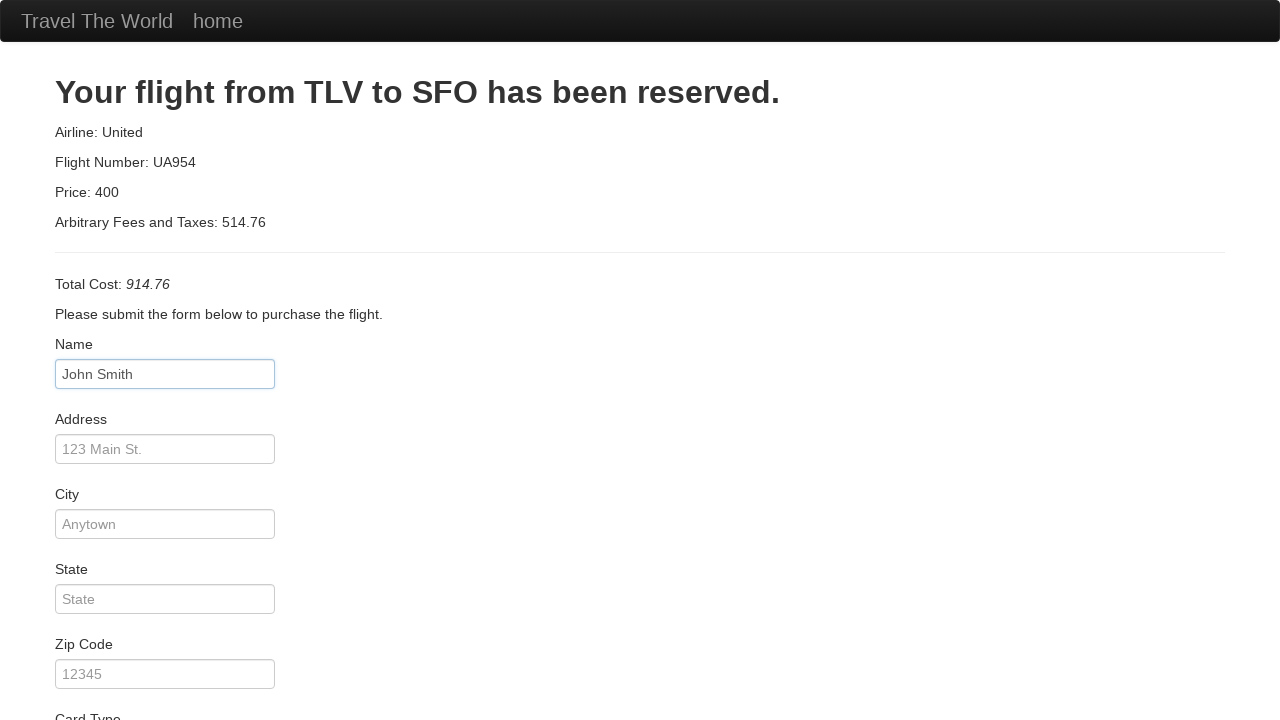

Filled in passenger address: 123 Main Street on #address
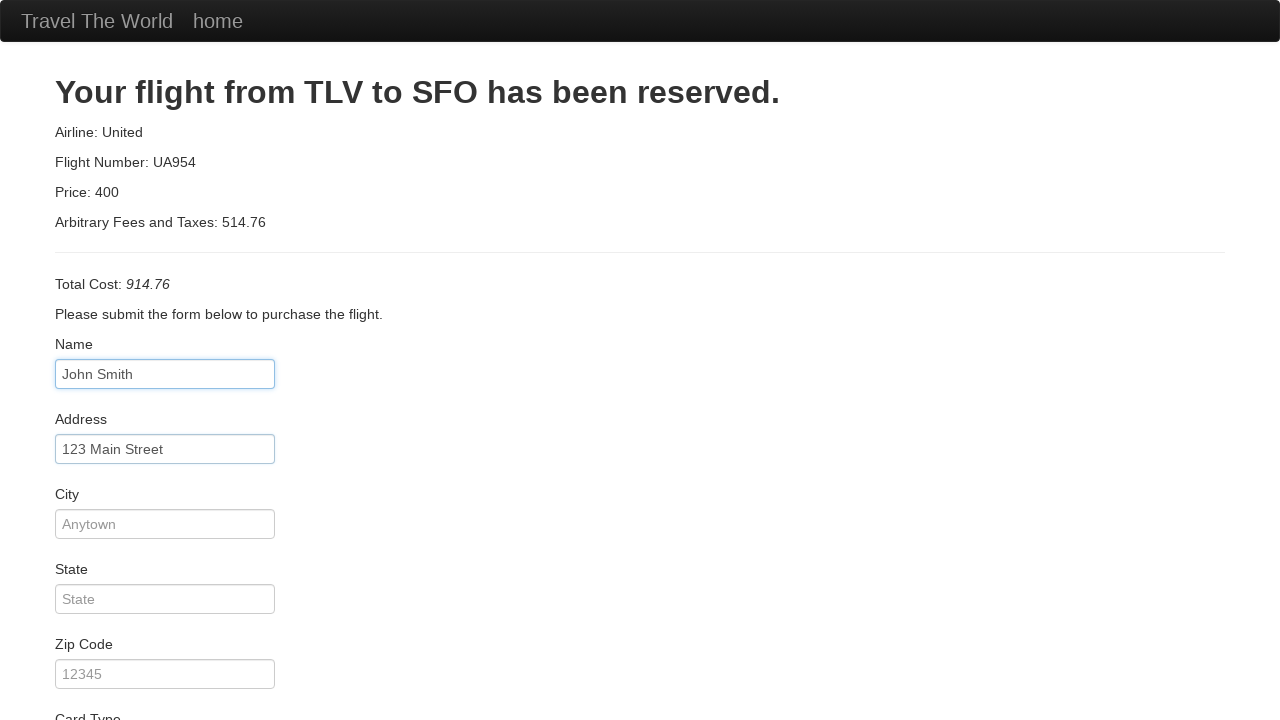

Filled in passenger city: New York on #city
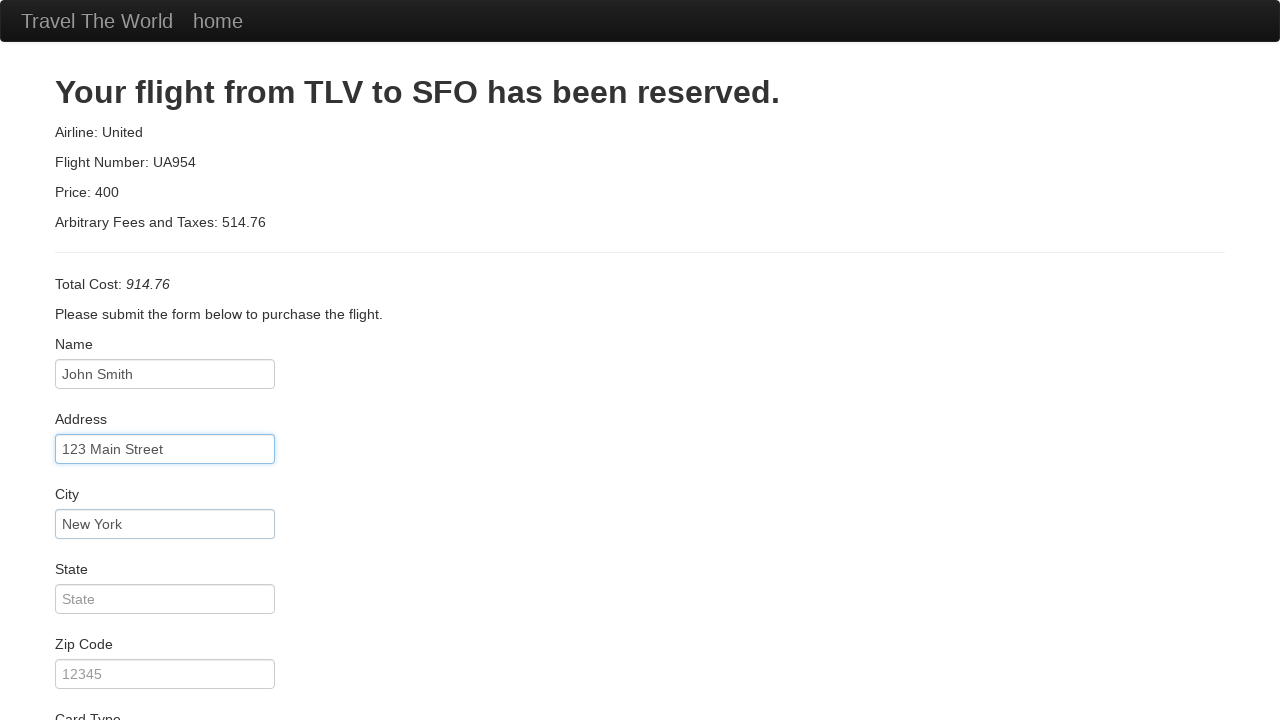

Filled in passenger state: NY on #state
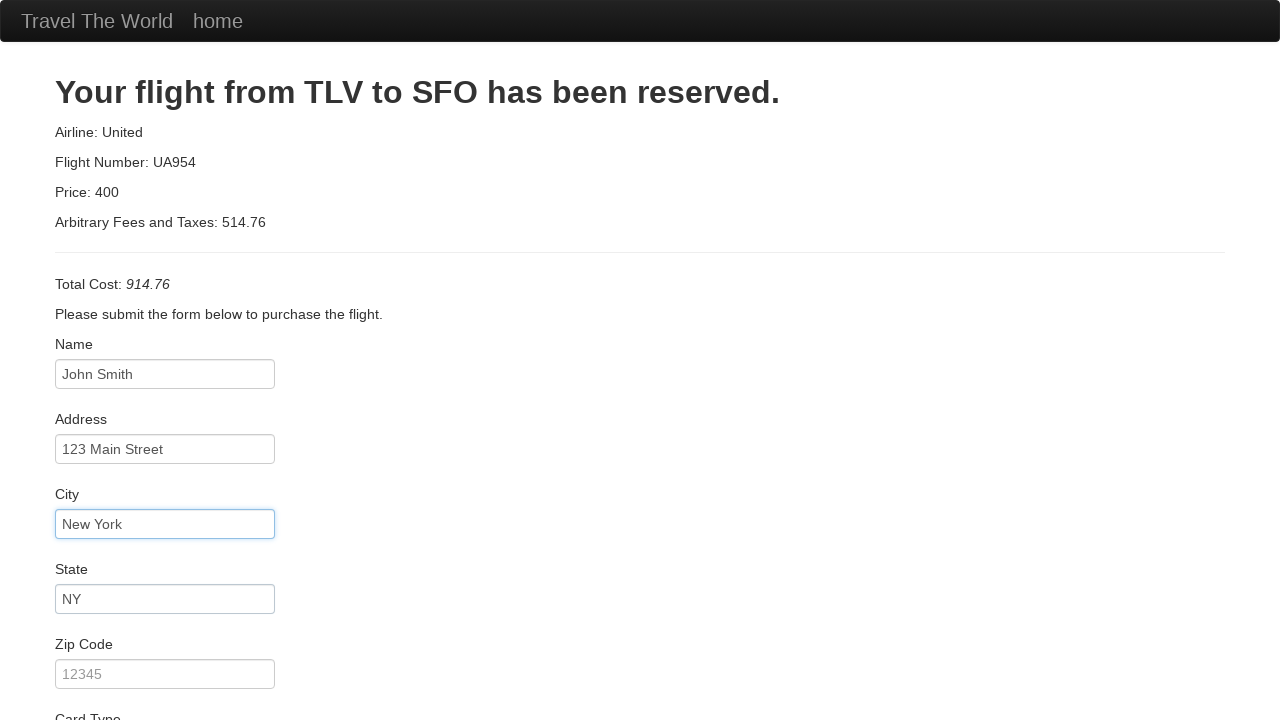

Filled in passenger zip code: 10001 on #zipCode
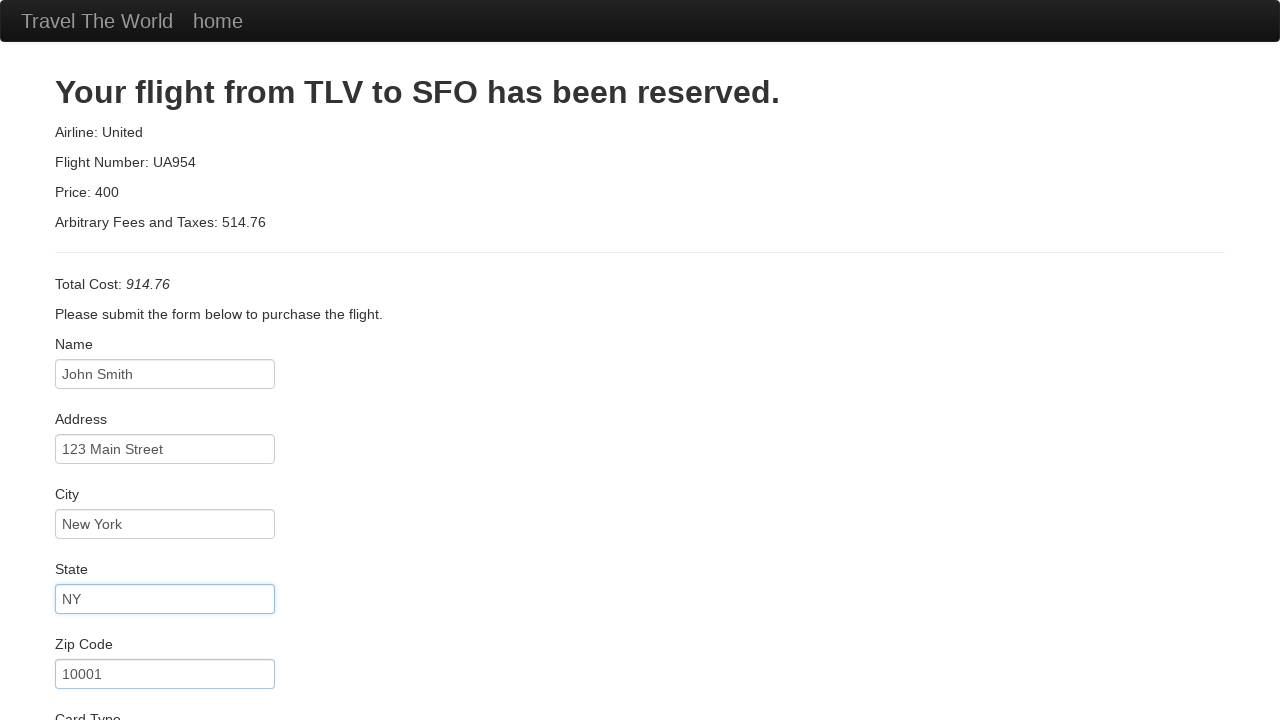

Filled in credit card number on #creditCardNumber
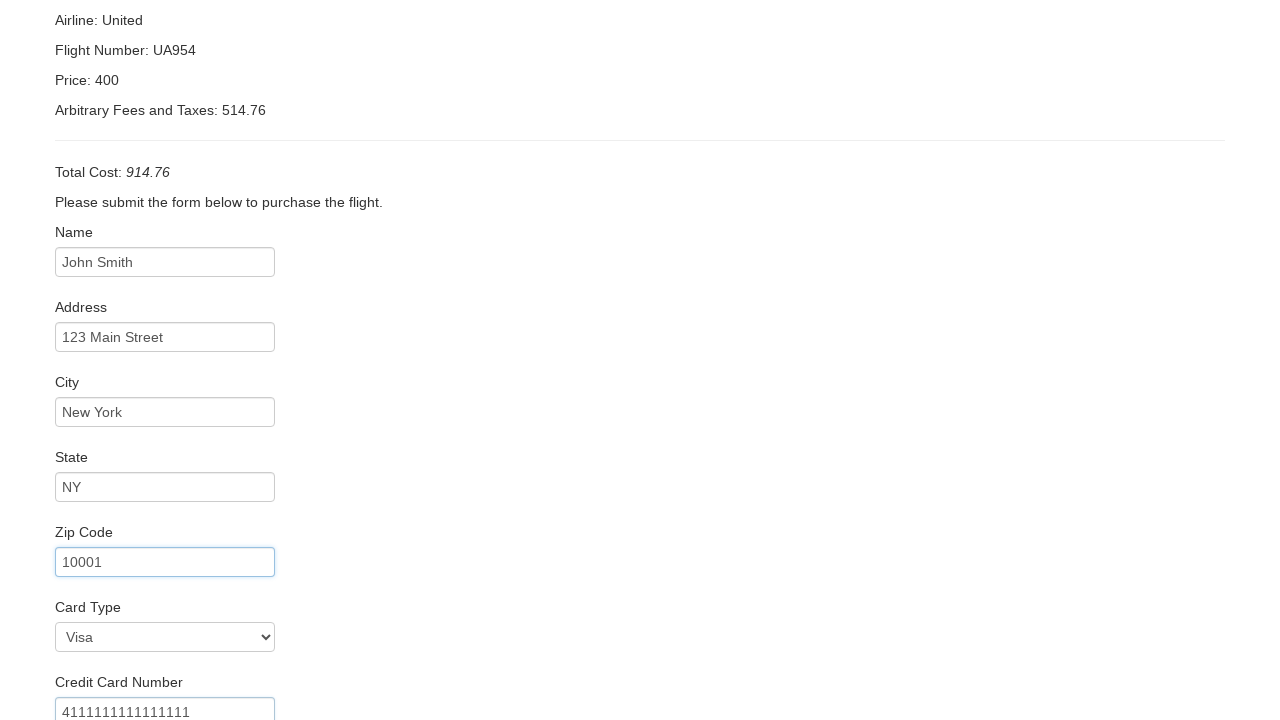

Filled in credit card expiry month: 12 on #creditCardMonth
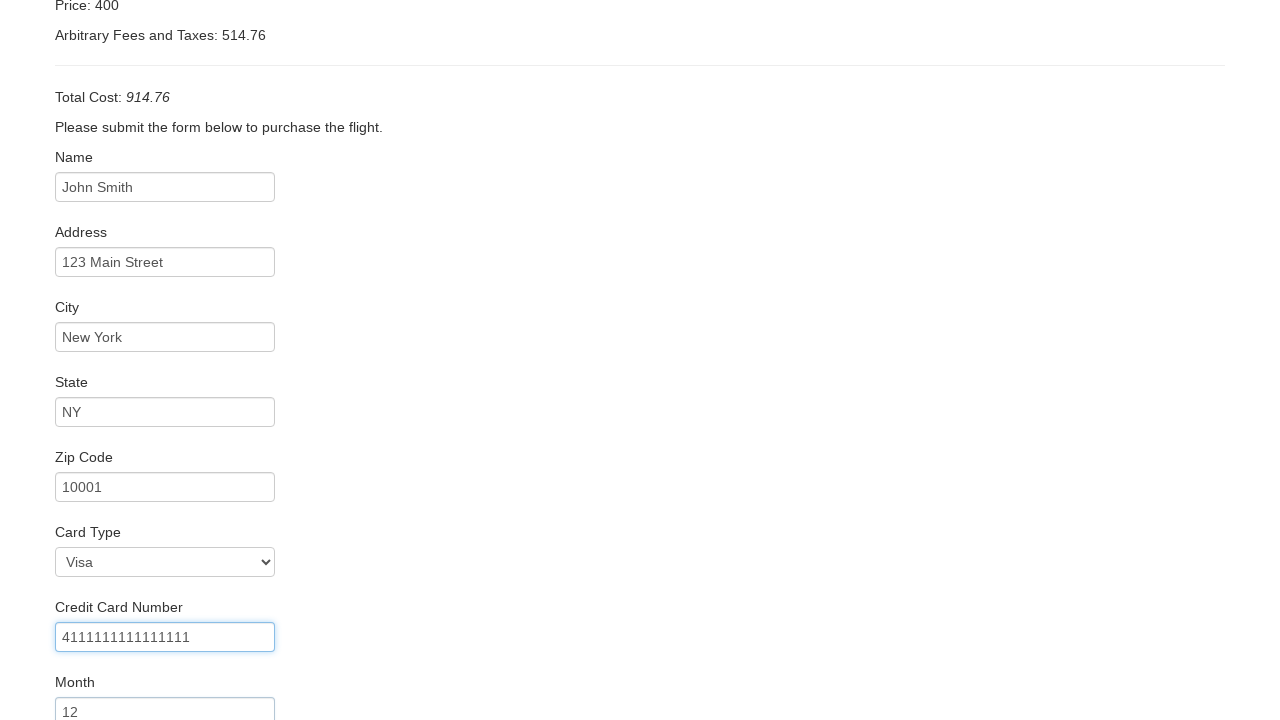

Filled in credit card expiry year: 2025 on #creditCardYear
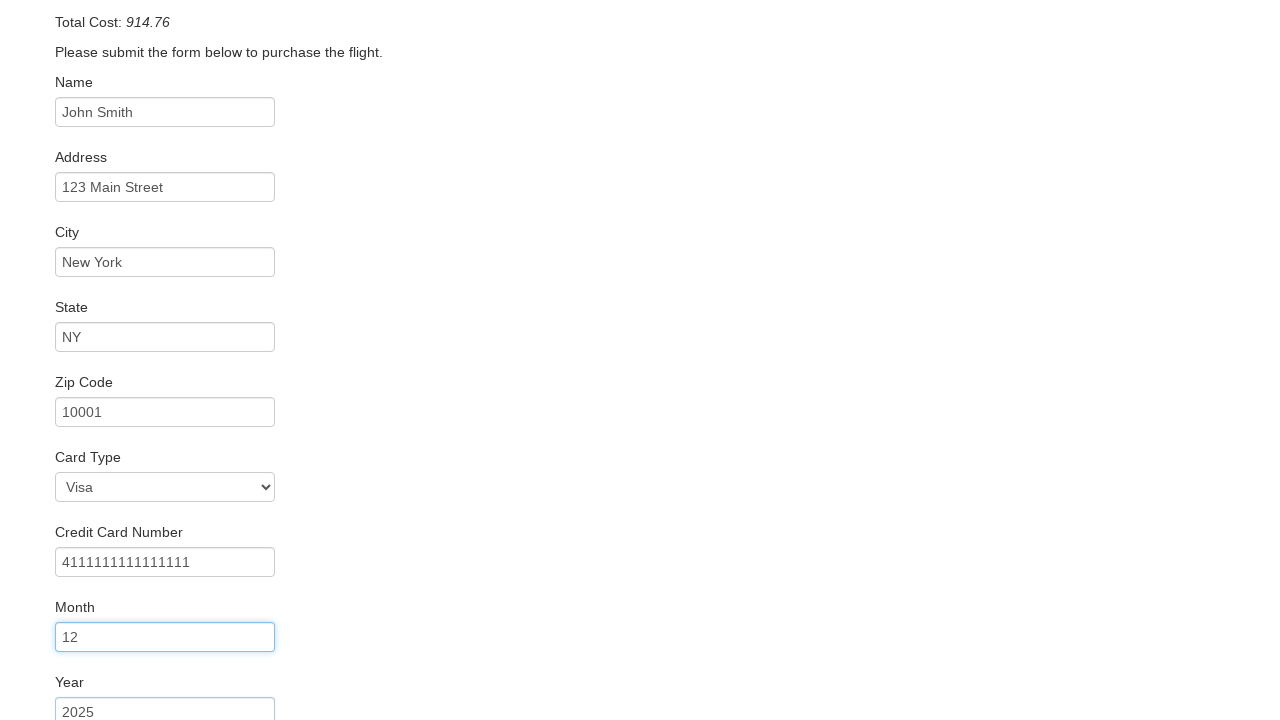

Filled in name on card: John Smith on #nameOnCard
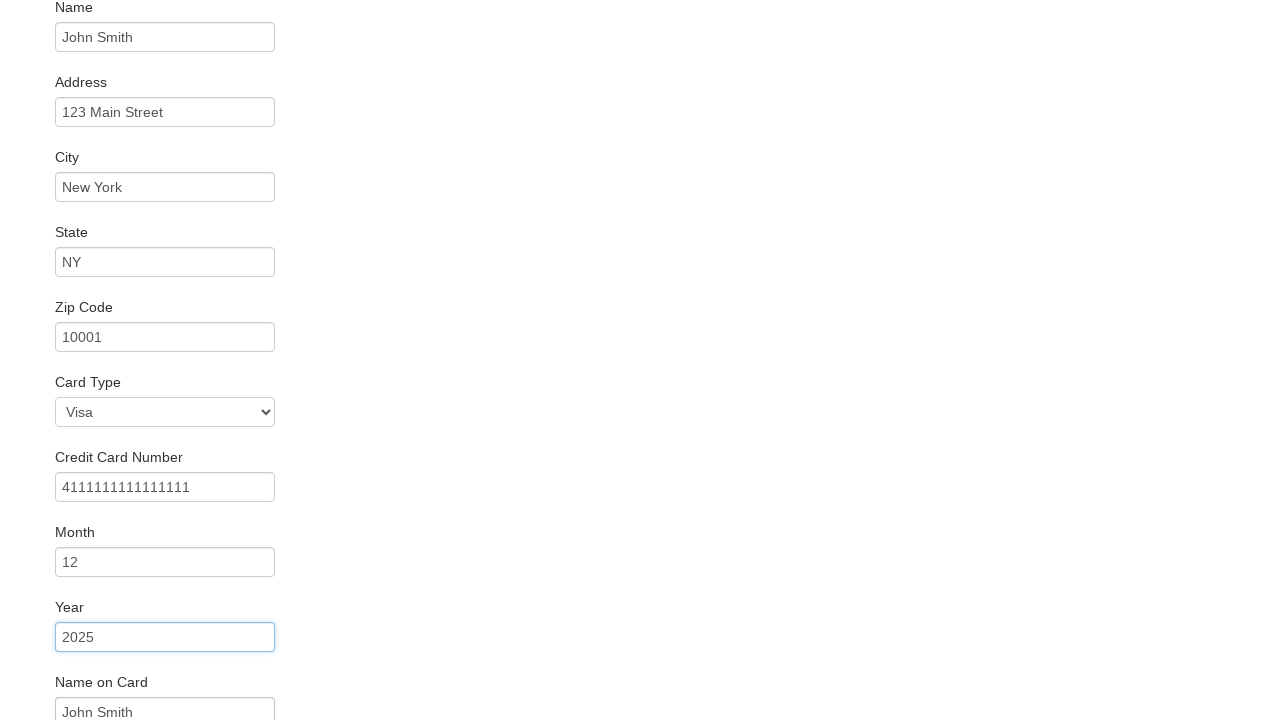

Checked 'Remember me' checkbox at (62, 656) on #rememberMe
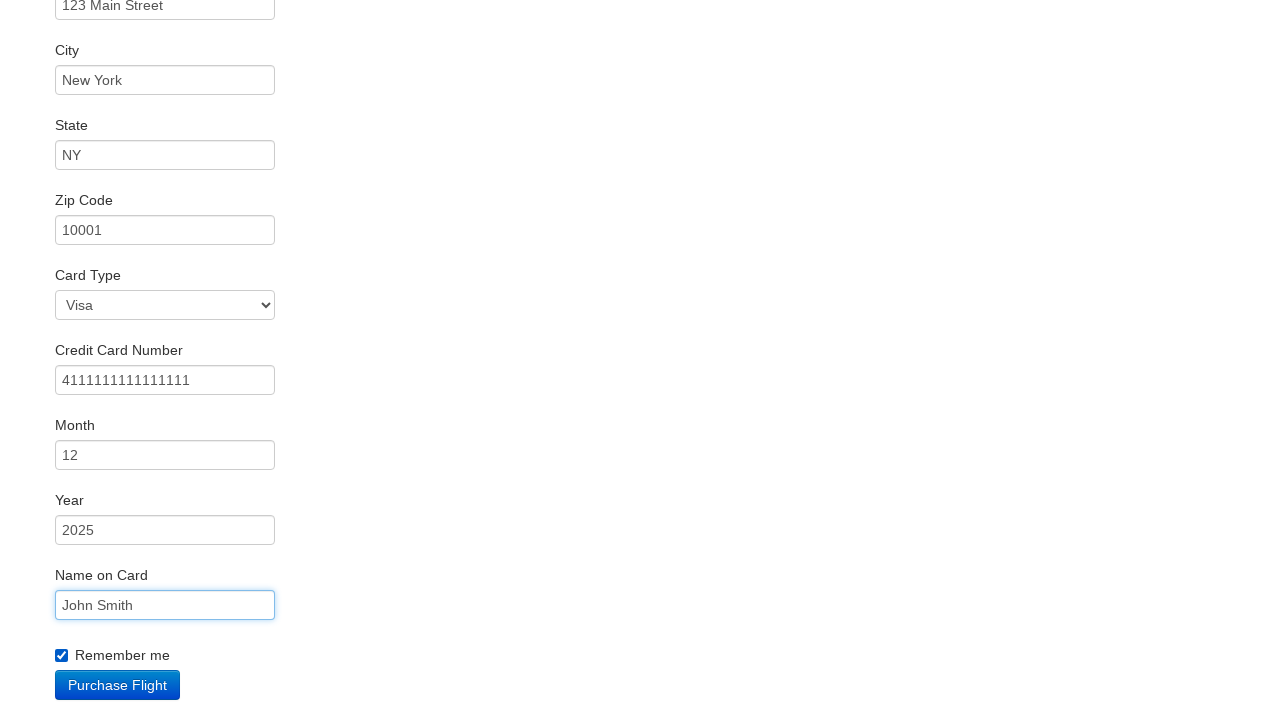

Clicked 'Purchase Flight' button to complete booking at (118, 685) on input[type='submit'][value='Purchase Flight']
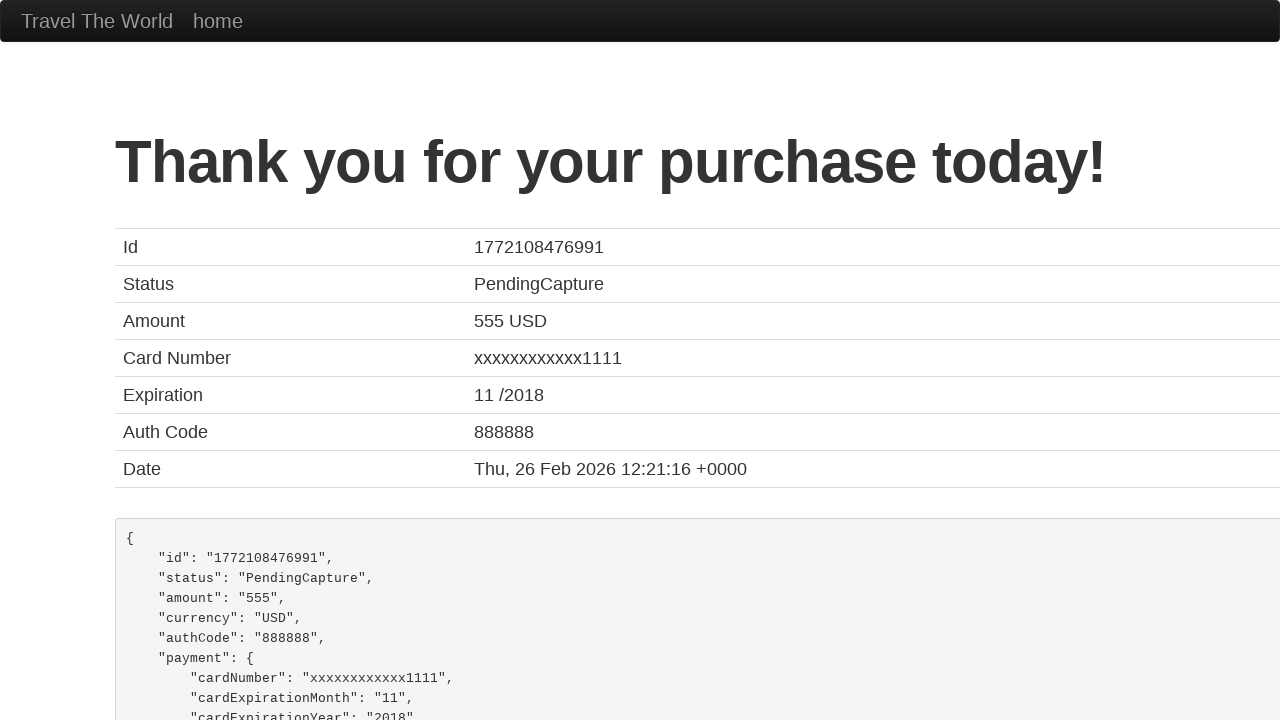

Confirmed purchase completion - 'Thank you for your purchase' message displayed
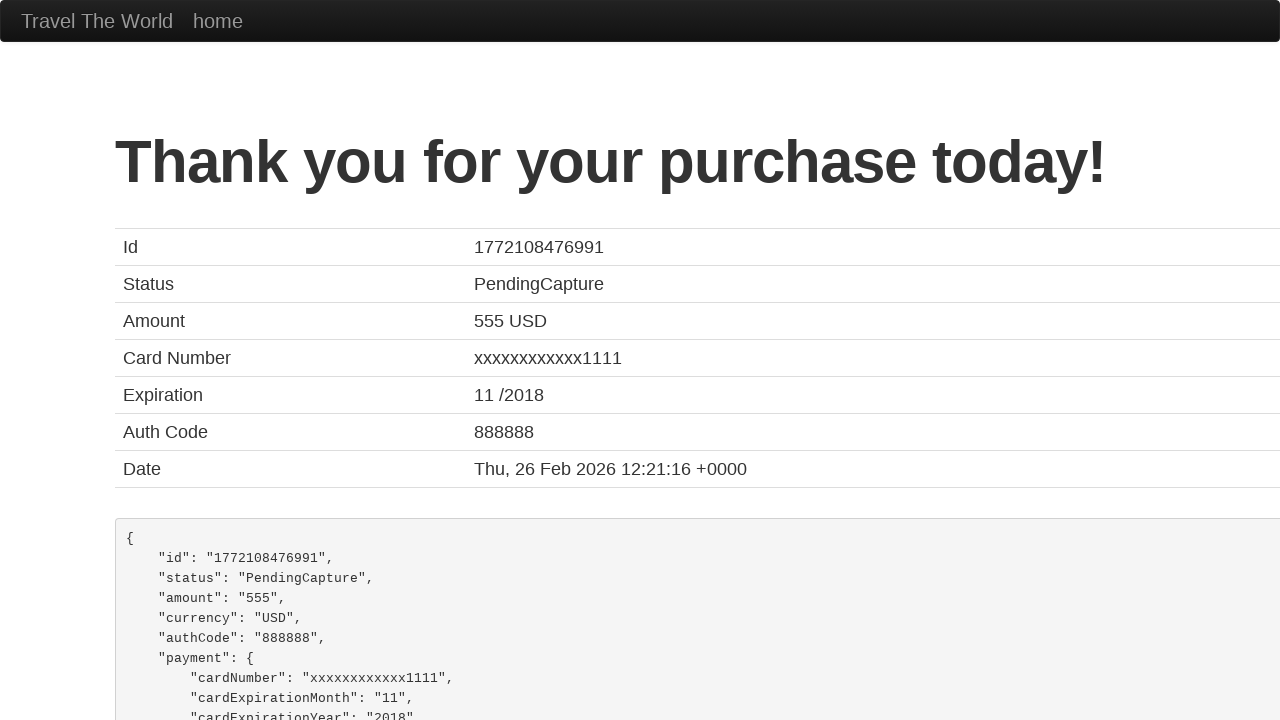

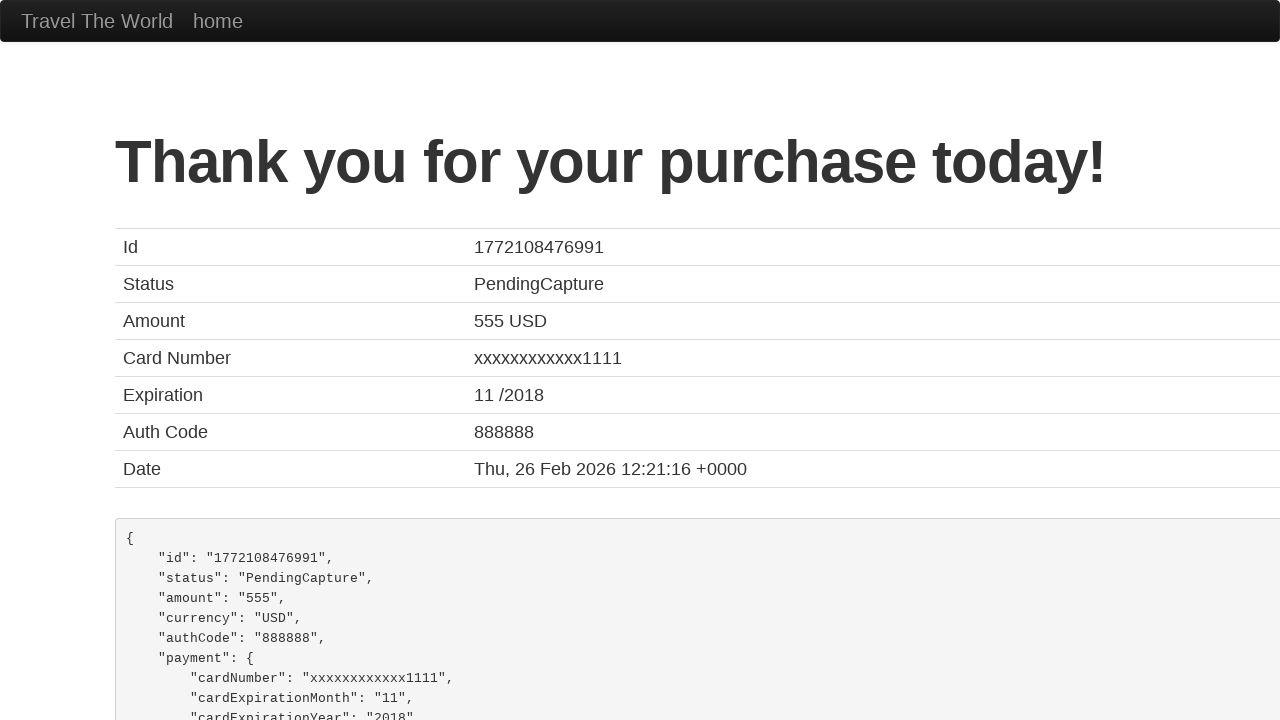